Tests filtering to display only active (non-completed) items

Starting URL: https://demo.playwright.dev/todomvc

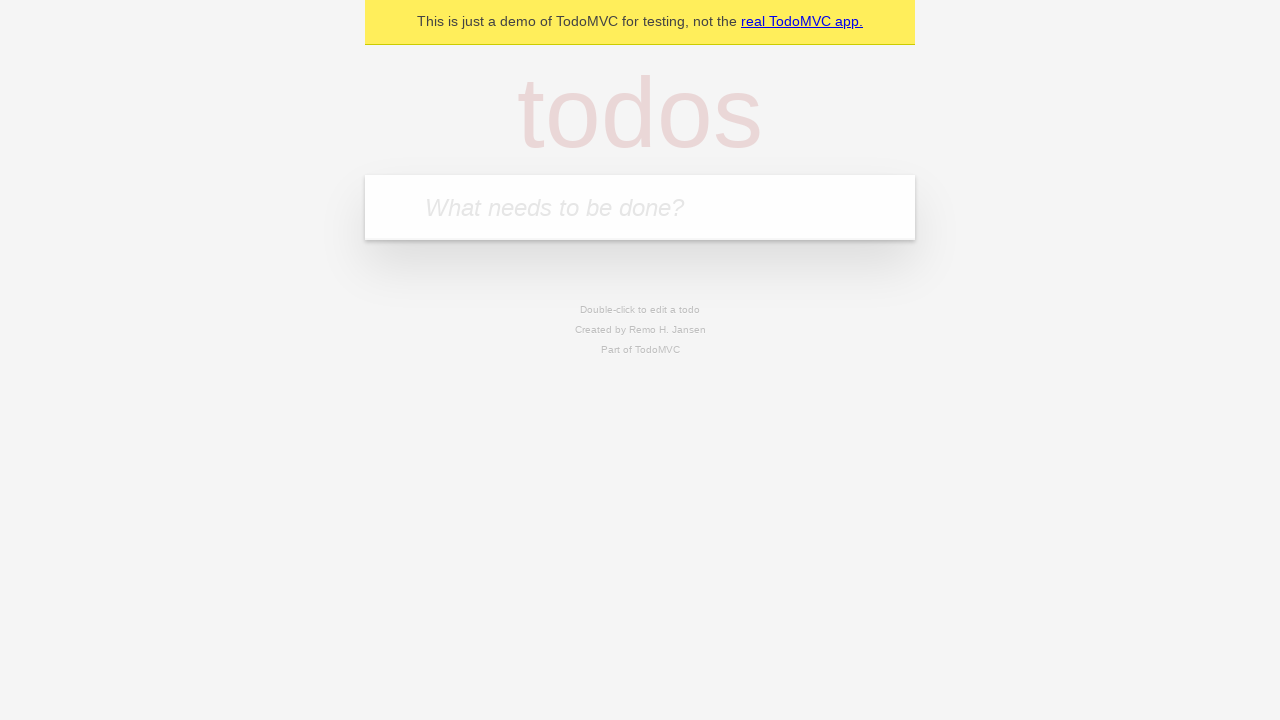

Filled todo input with 'buy some cheese' on internal:attr=[placeholder="What needs to be done?"i]
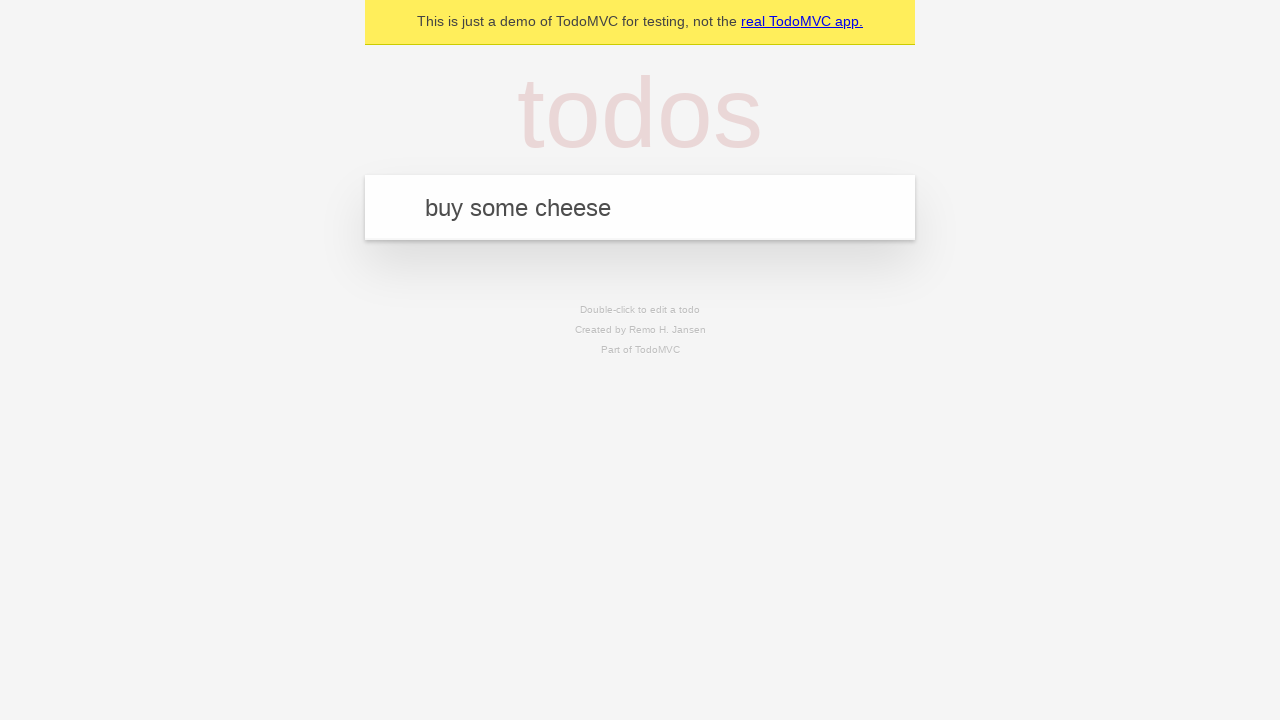

Pressed Enter to add first todo on internal:attr=[placeholder="What needs to be done?"i]
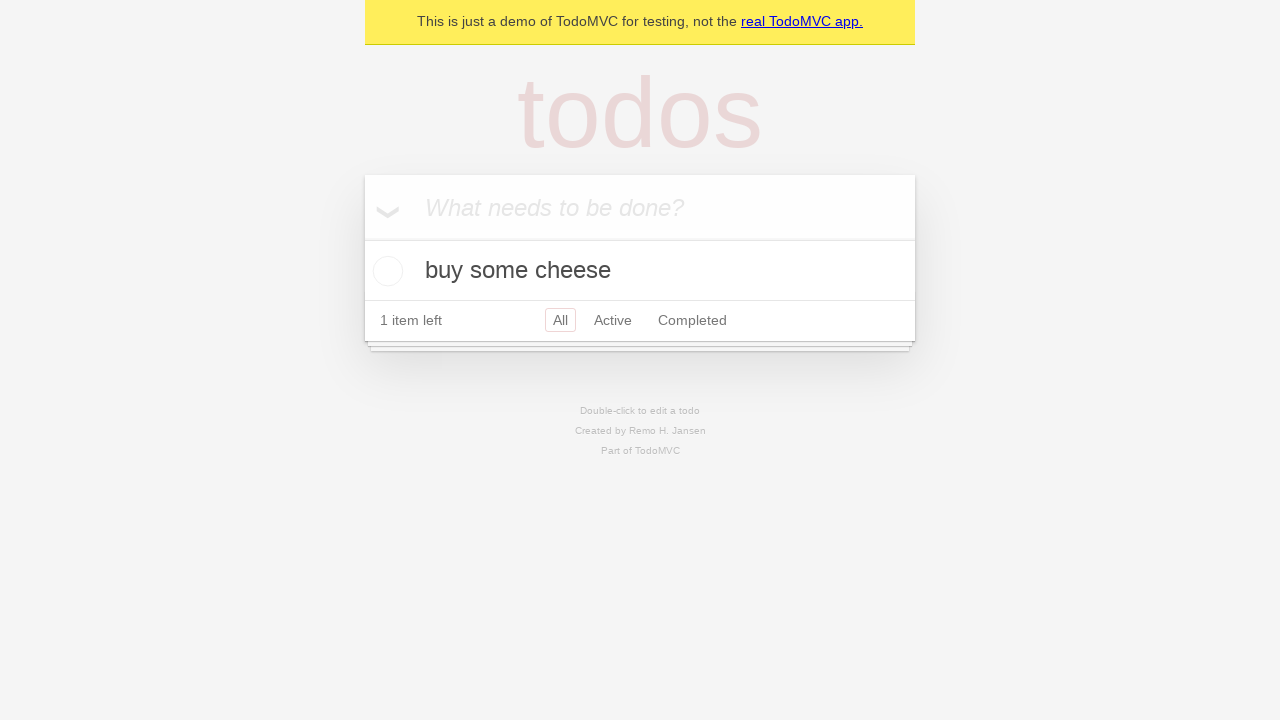

Filled todo input with 'feed the cat' on internal:attr=[placeholder="What needs to be done?"i]
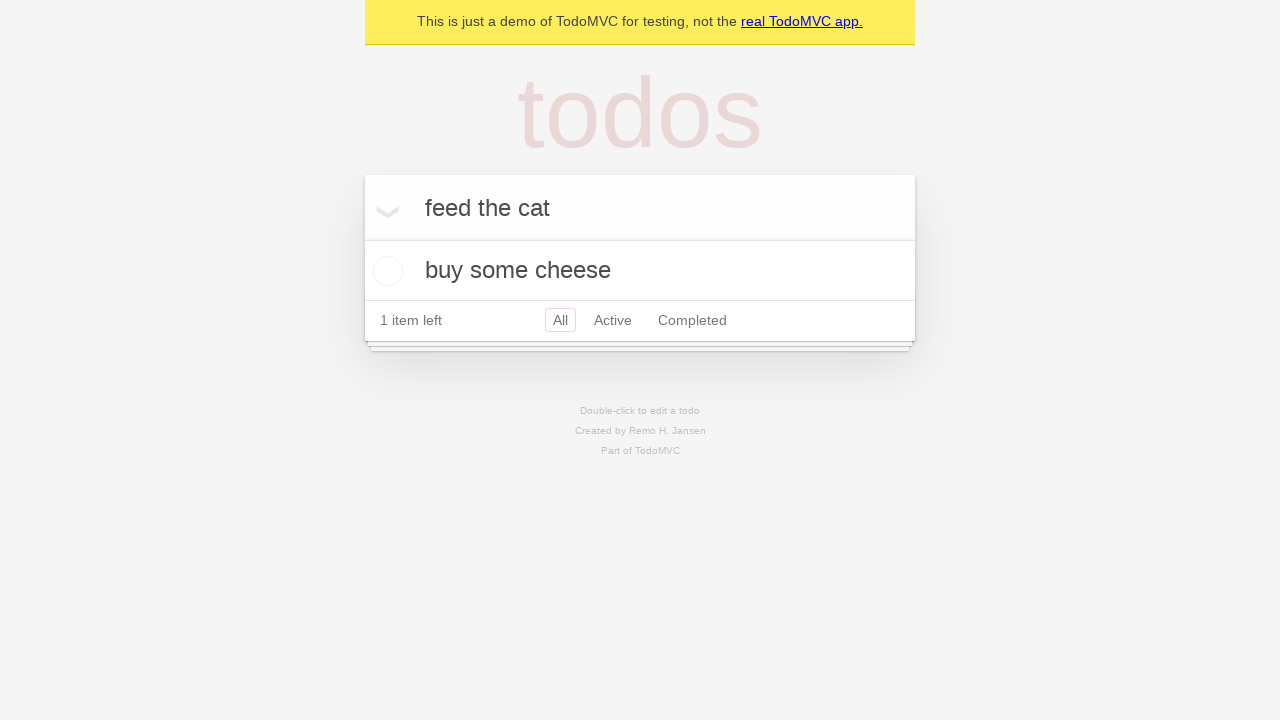

Pressed Enter to add second todo on internal:attr=[placeholder="What needs to be done?"i]
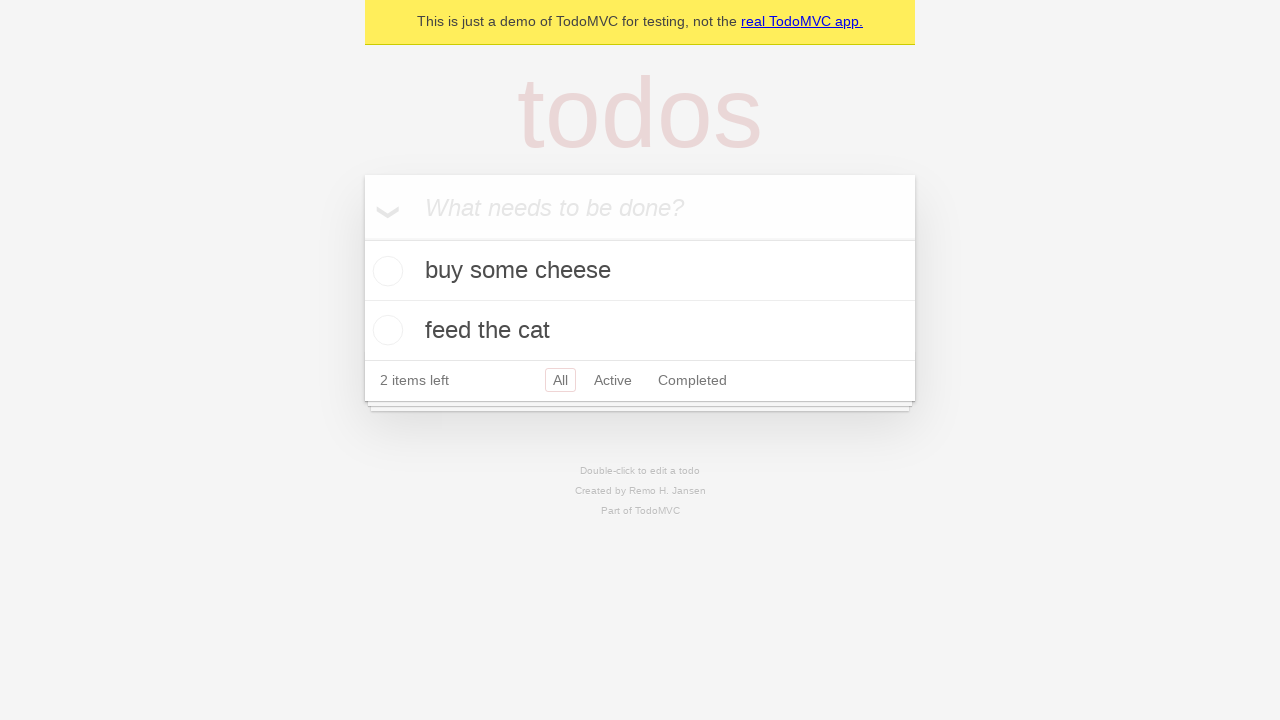

Filled todo input with 'book a doctors appointment' on internal:attr=[placeholder="What needs to be done?"i]
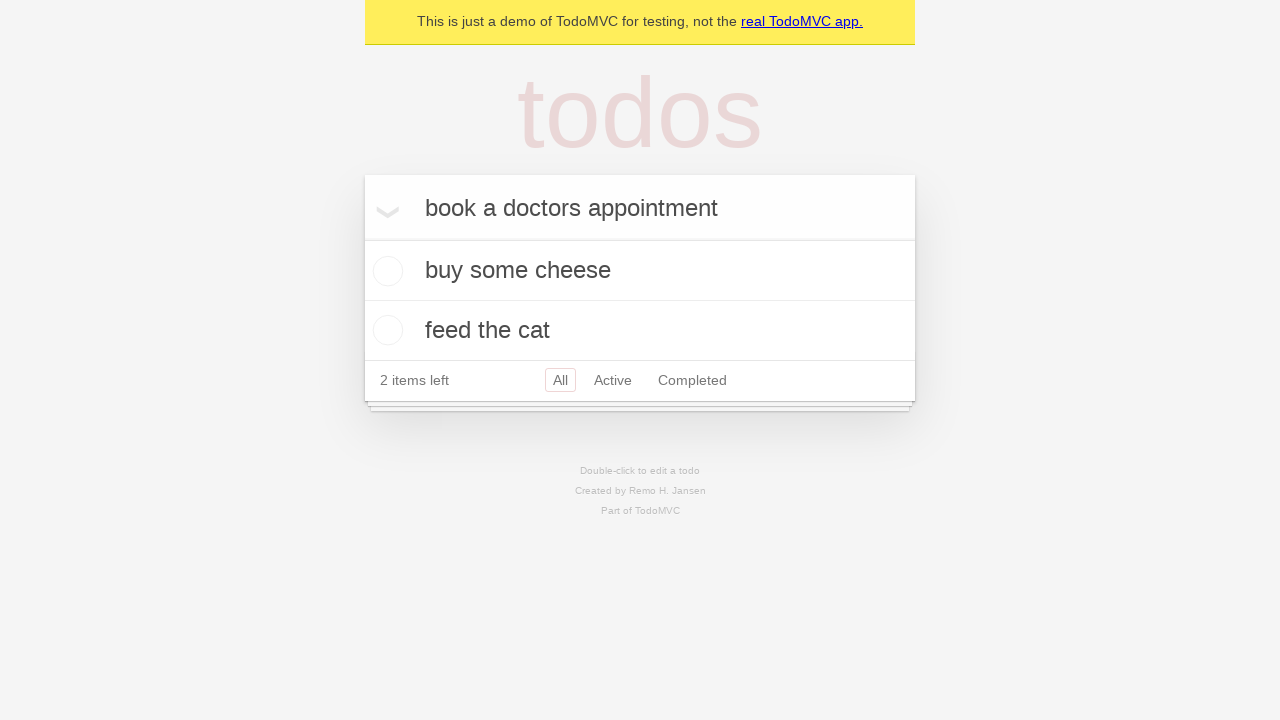

Pressed Enter to add third todo on internal:attr=[placeholder="What needs to be done?"i]
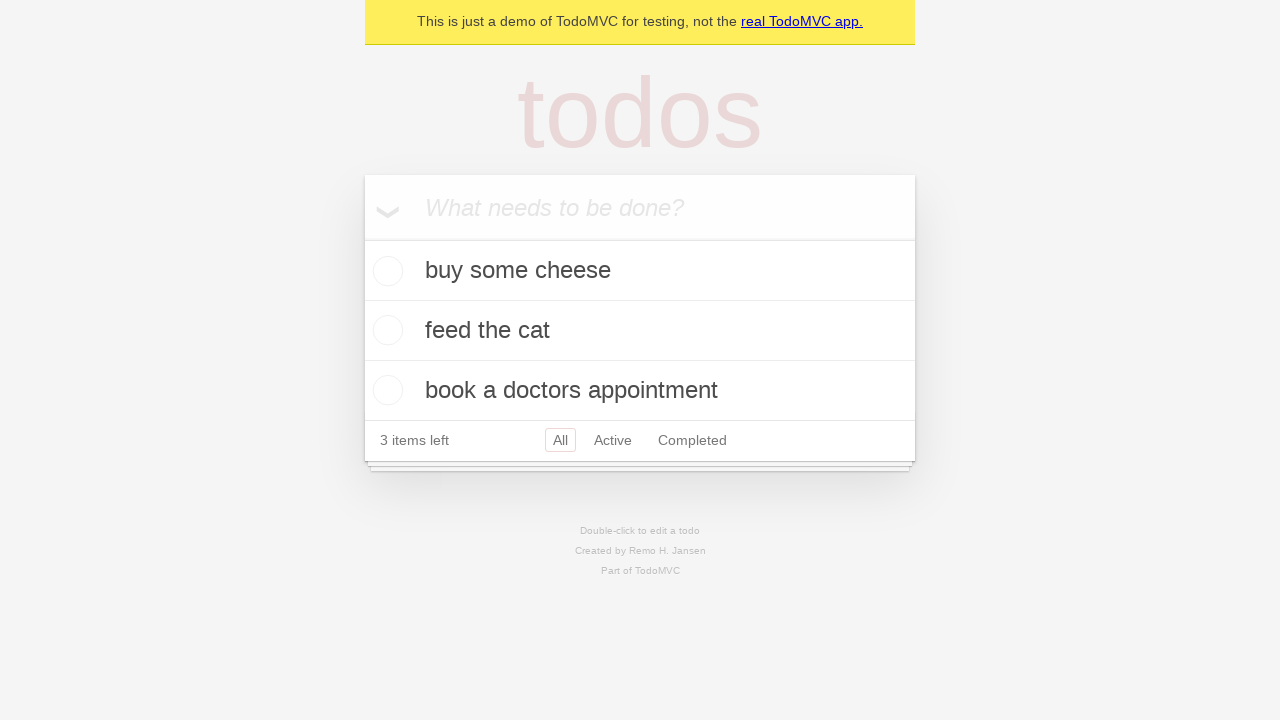

Checked the second todo (marked as completed) at (385, 330) on internal:testid=[data-testid="todo-item"s] >> nth=1 >> internal:role=checkbox
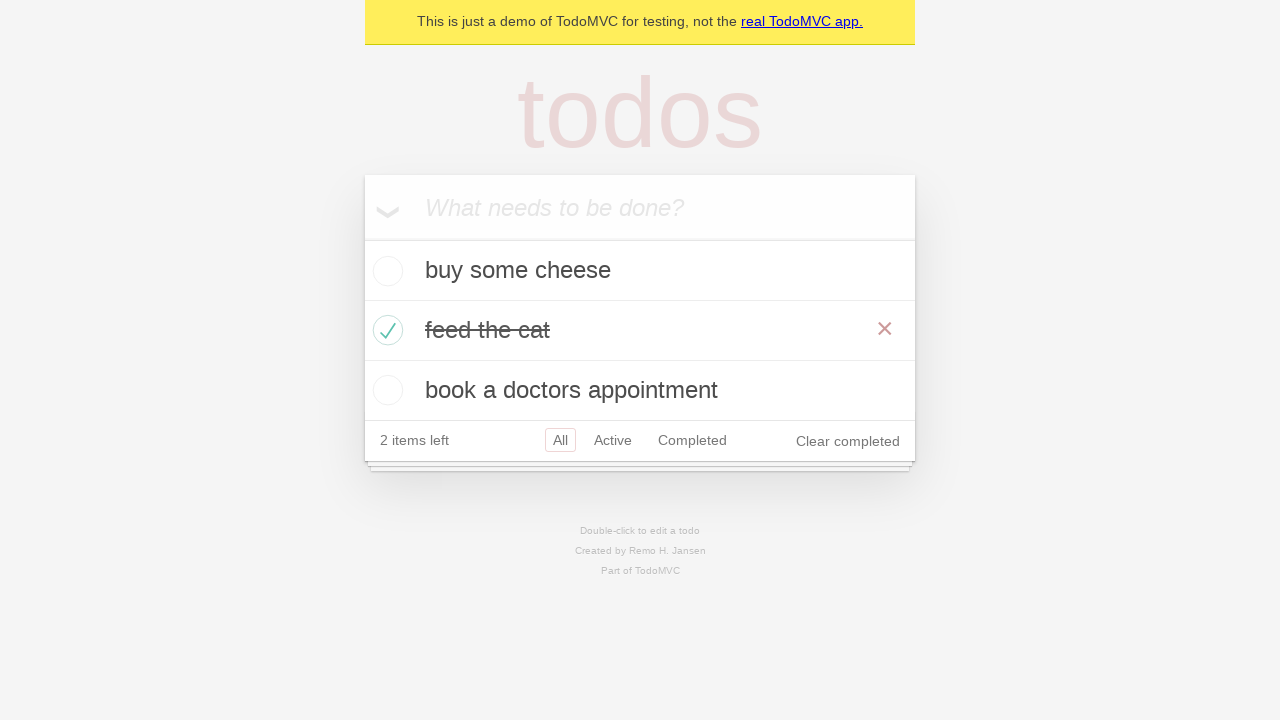

Clicked Active filter link to display only active items at (613, 440) on internal:role=link[name="Active"i]
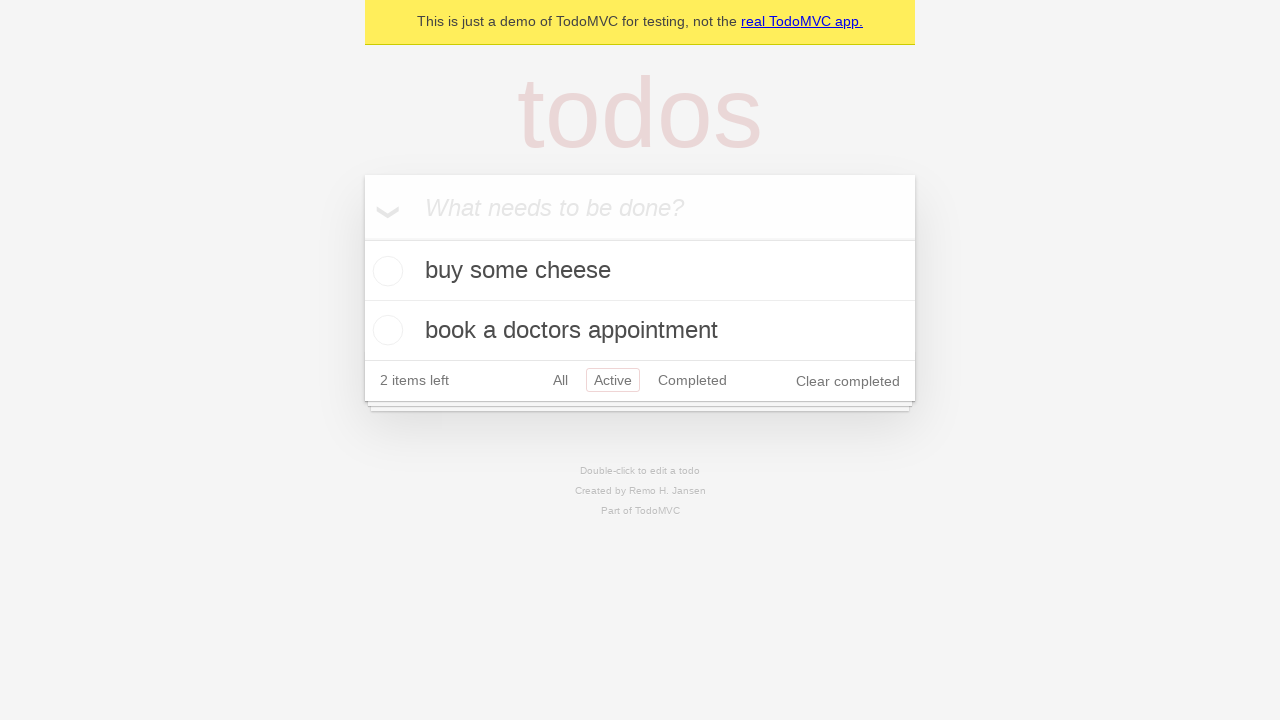

Verified active todo items are displayed
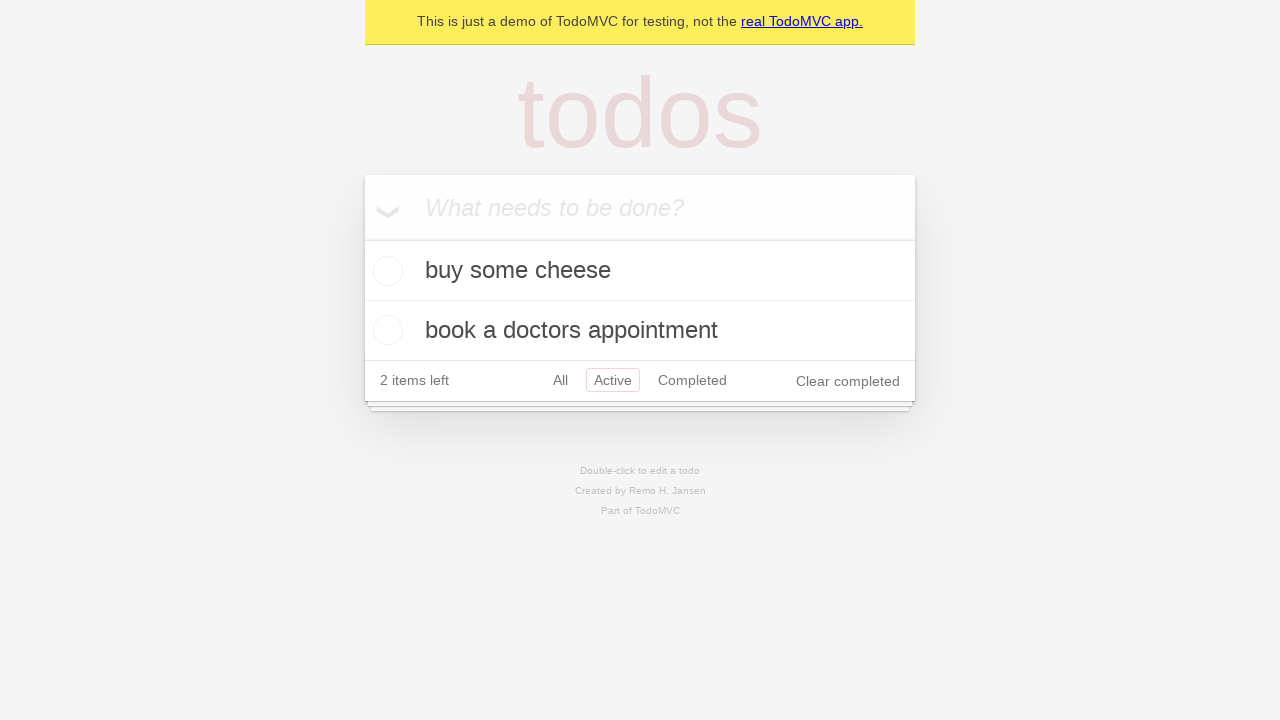

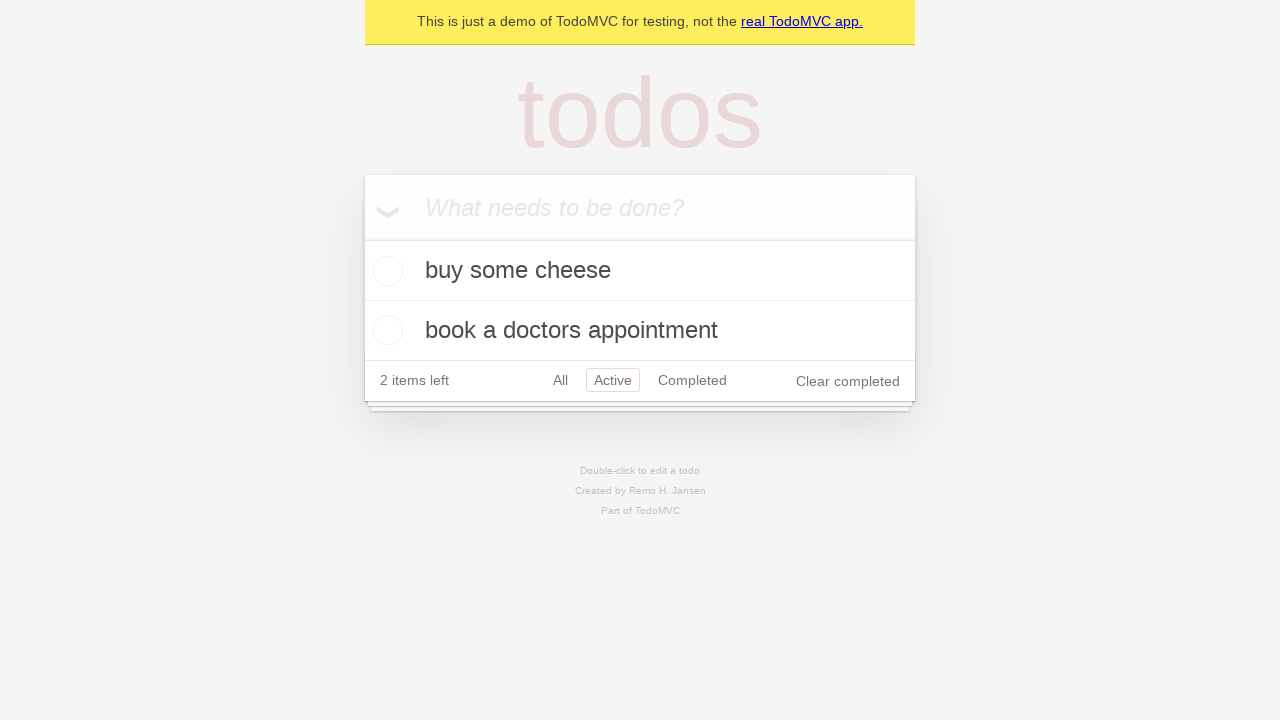